Tests table sorting functionality on W3Schools by clicking the sort button and verifying that the table data gets sorted

Starting URL: https://www.w3schools.com/howto/howto_js_sort_table.asp

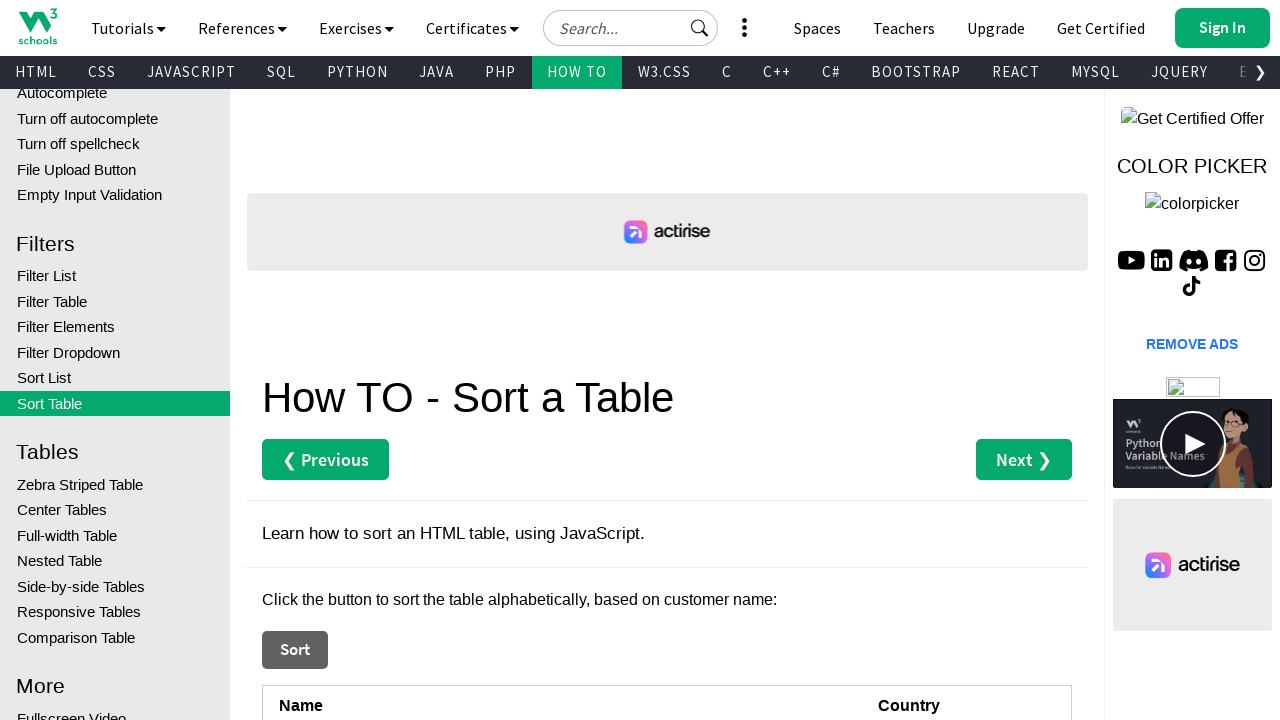

Scrolled down 350 pixels to view the table and sort button
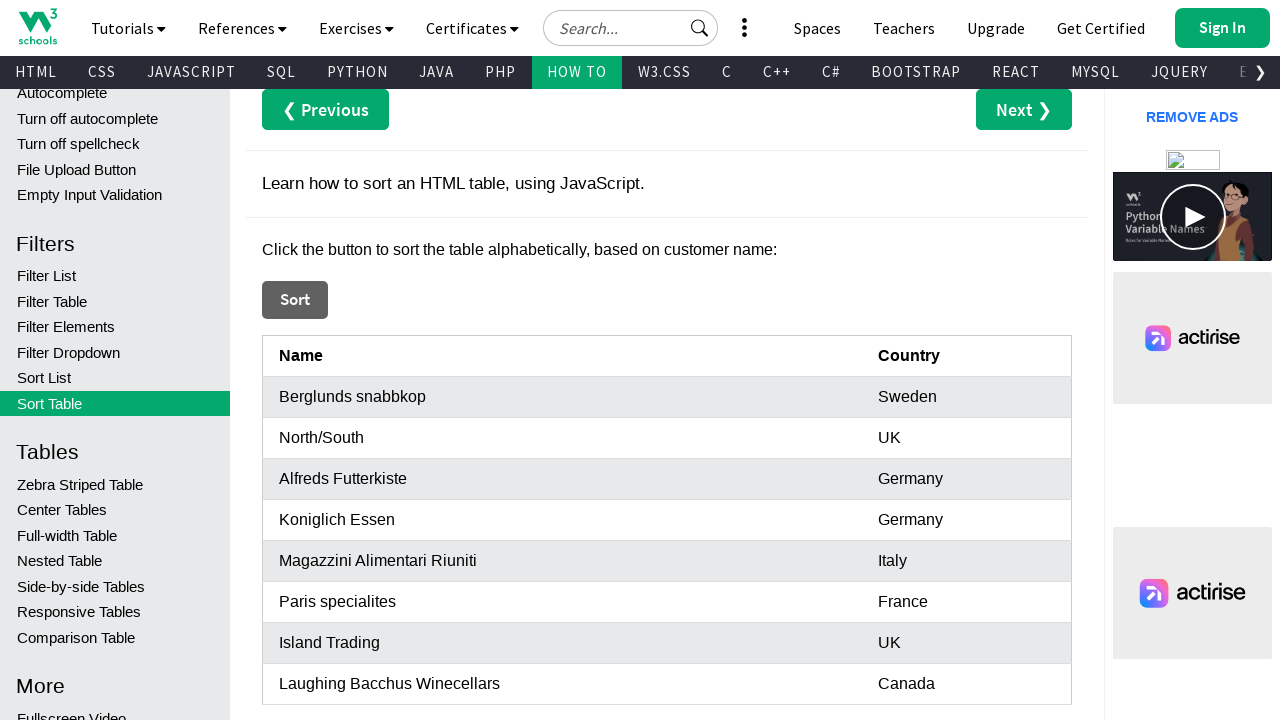

Sort button became visible
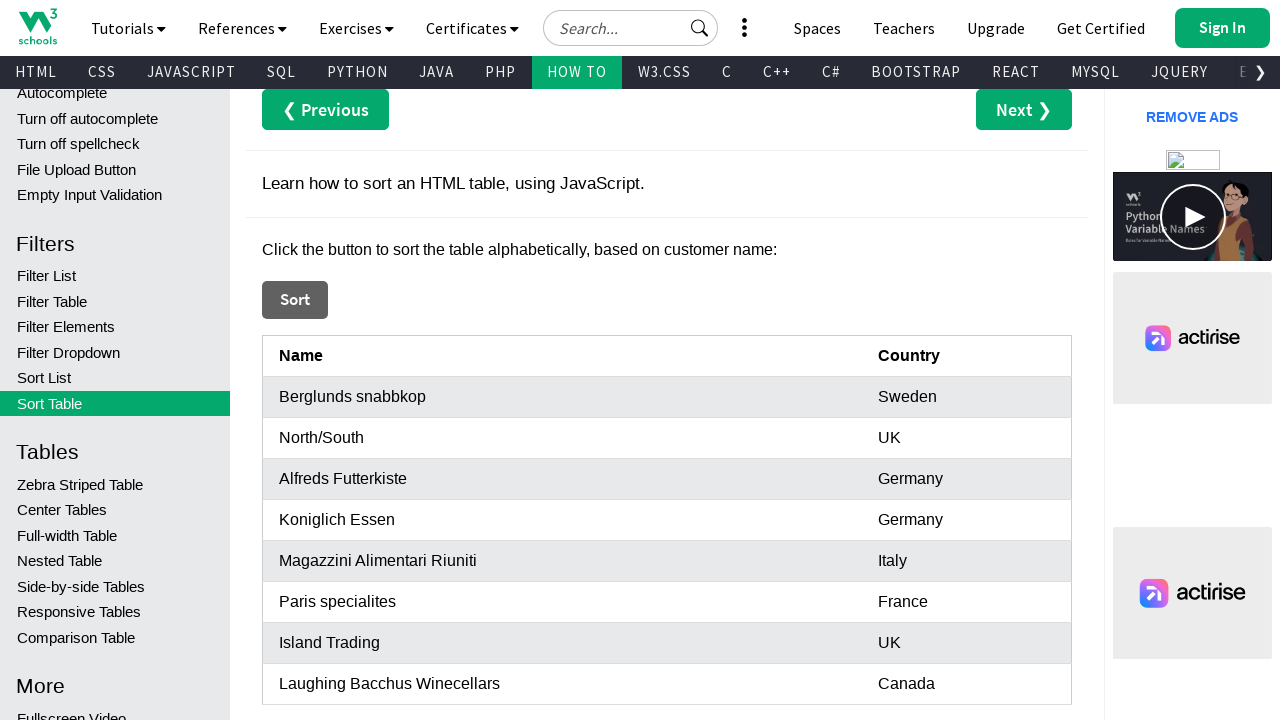

Clicked the Sort button to sort the table at (295, 300) on xpath=//button[text()='Sort']
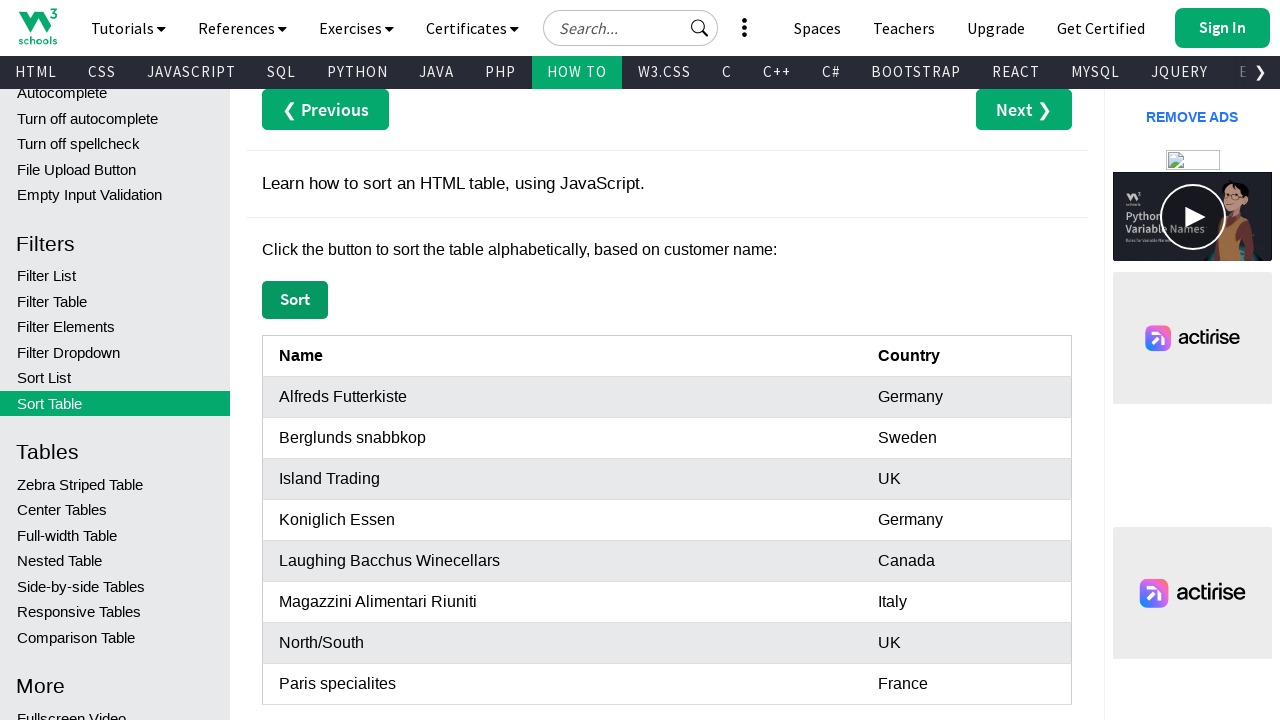

Waited 500ms for table sorting to complete
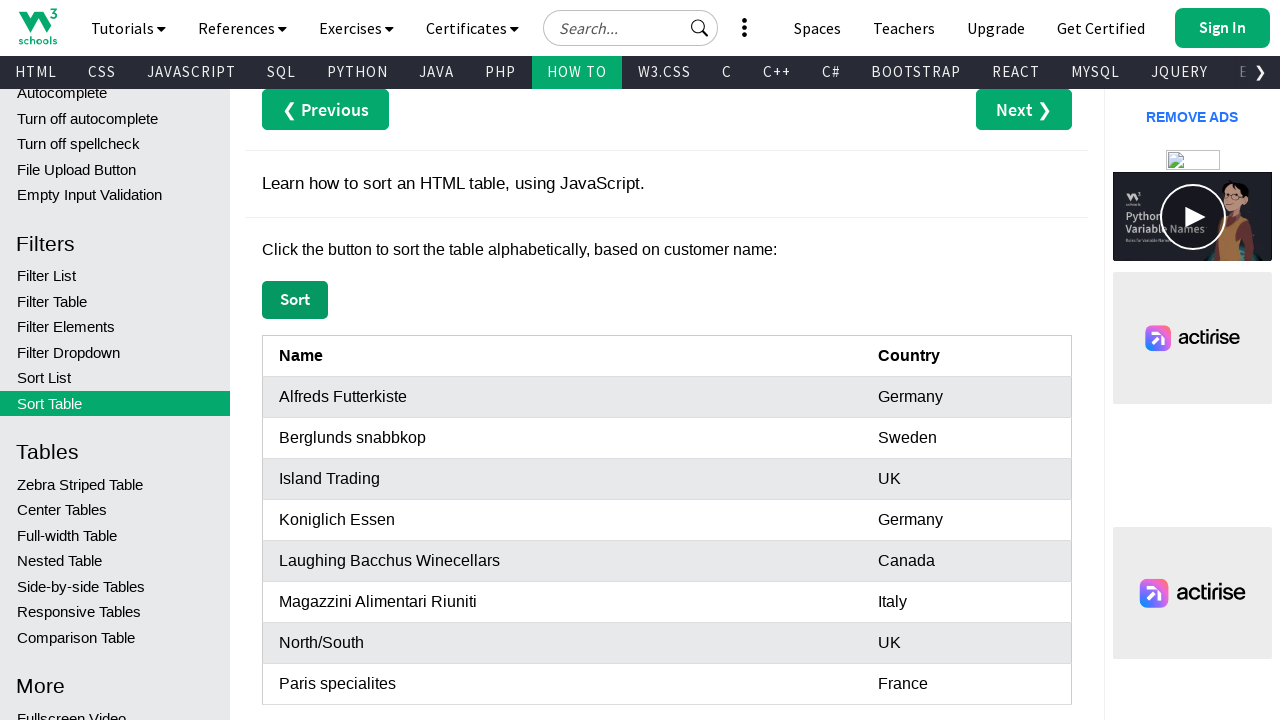

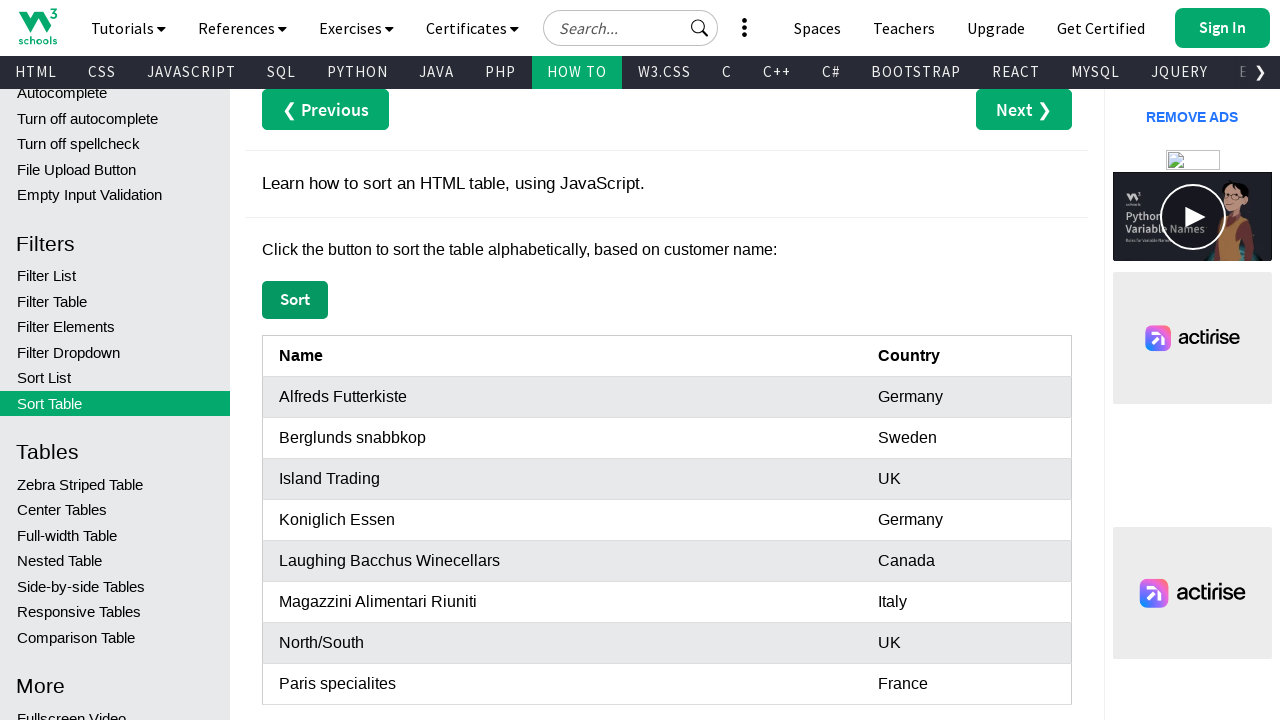